Opens the RedBus travel booking website homepage and verifies it loads successfully.

Starting URL: https://www.redbus.com/

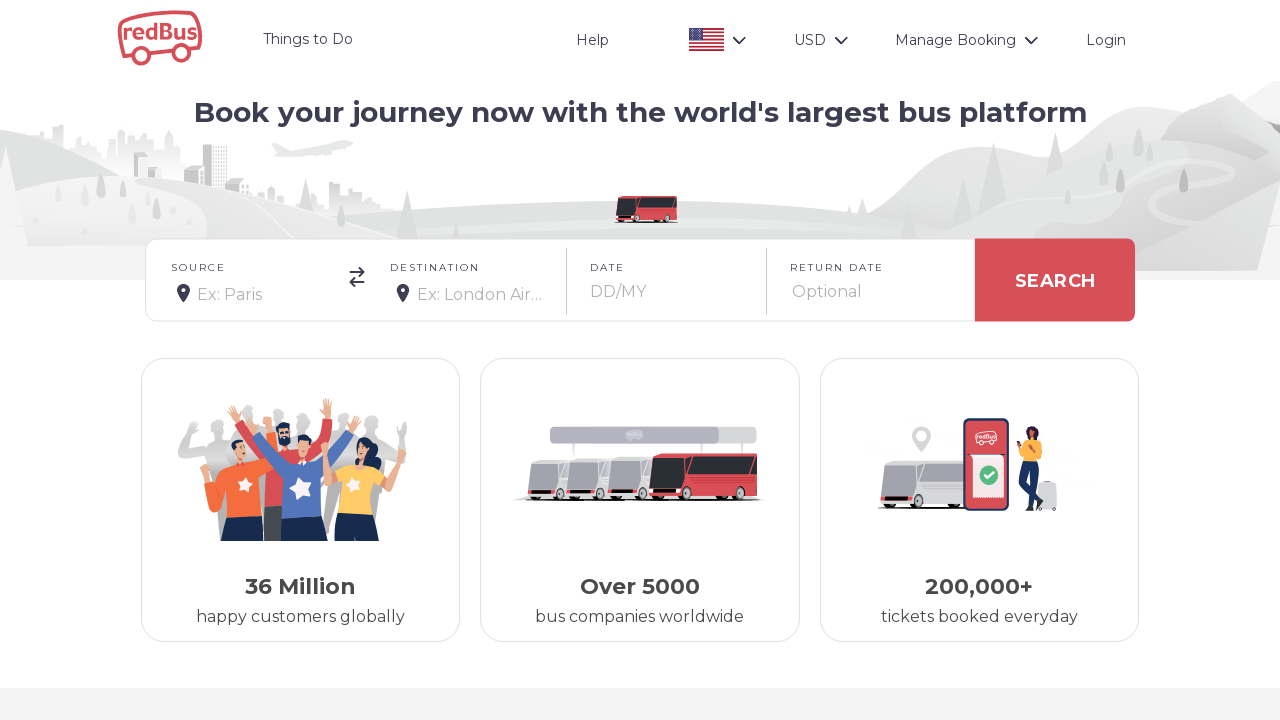

RedBus homepage DOM loaded successfully
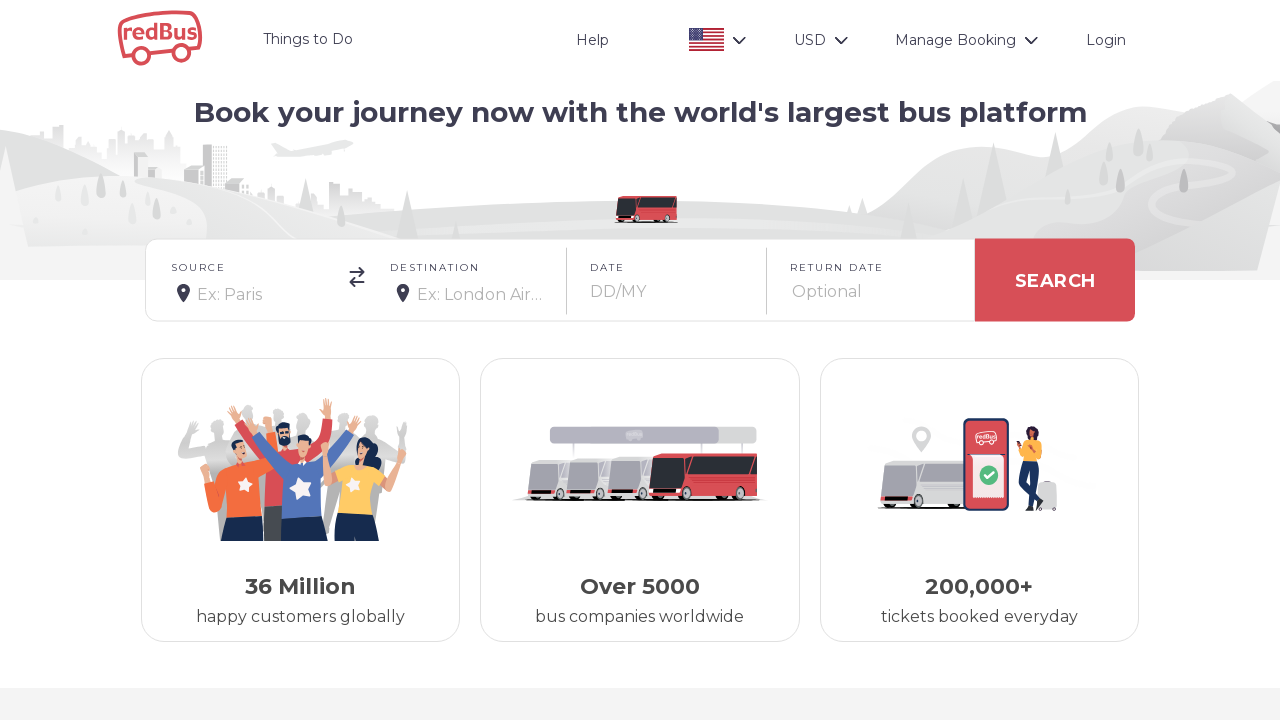

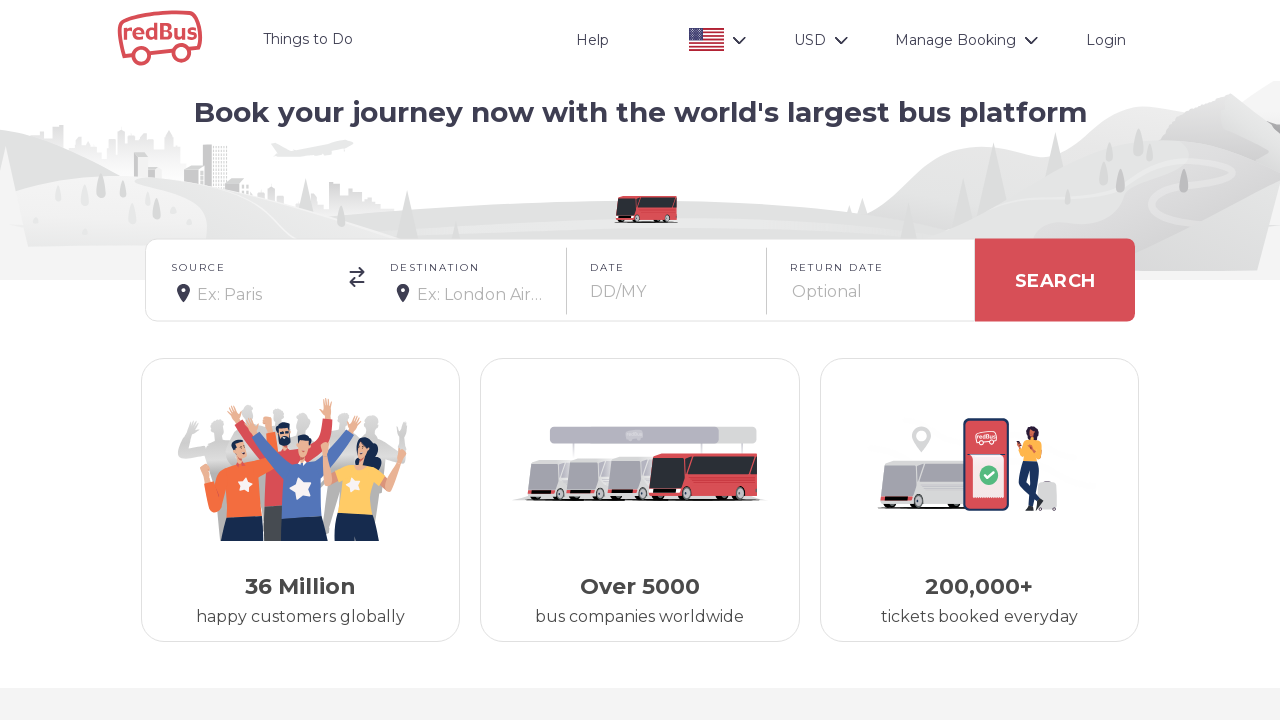